Tests explicit wait functionality by clicking a start button and waiting for dynamic content to load, verifying the "Hello World!" text appears.

Starting URL: https://automationfc.github.io/dynamic-loading/

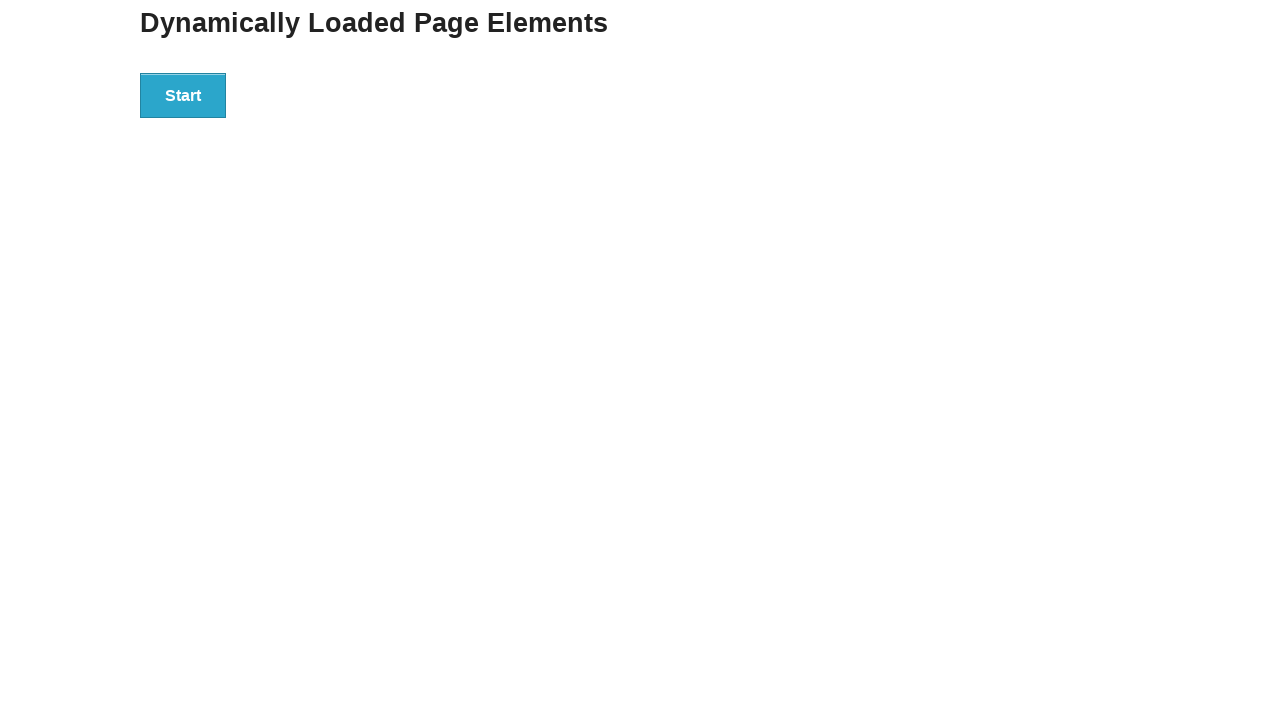

Navigated to dynamic loading test page
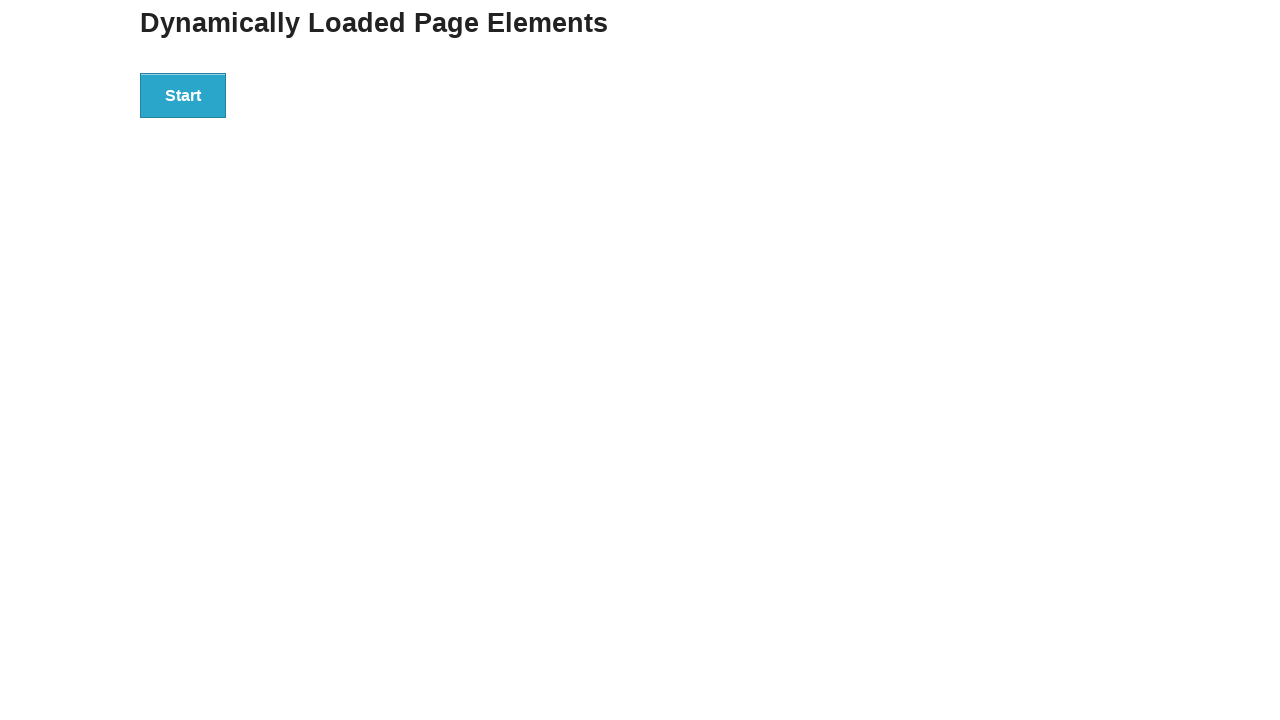

Clicked the start button at (183, 95) on div#start > button
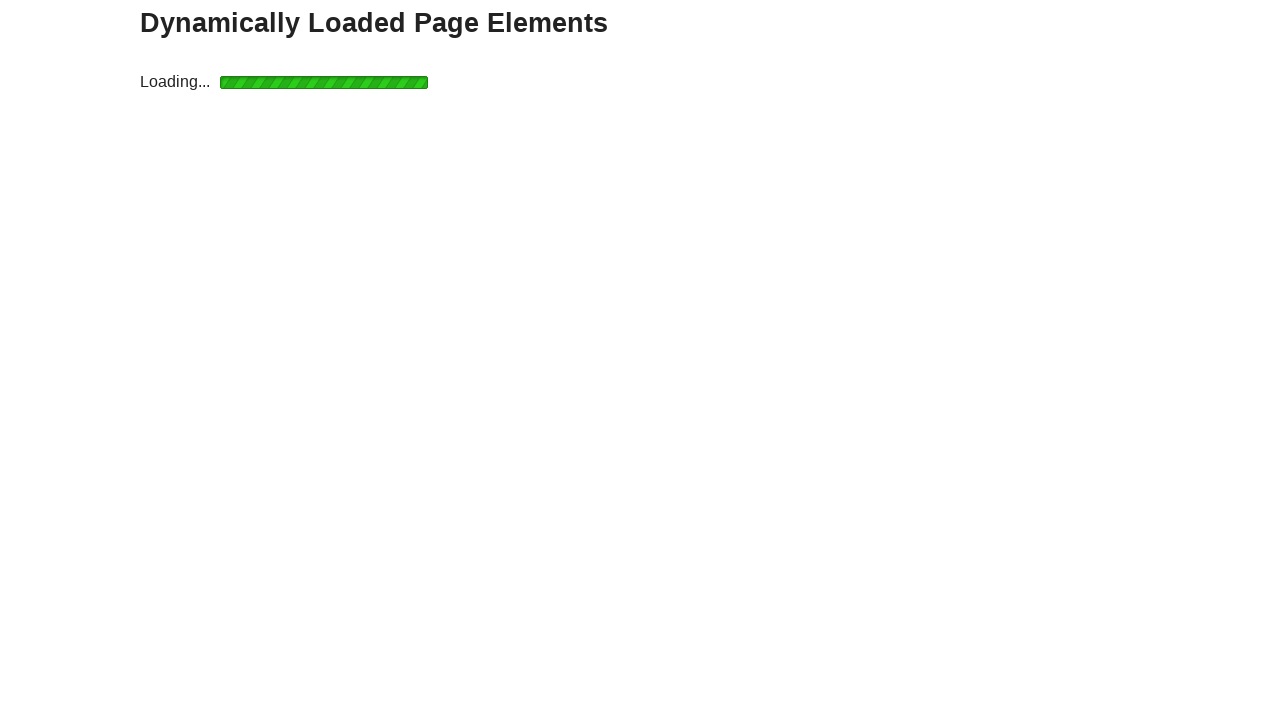

Waited for 'Hello World!' heading to become visible
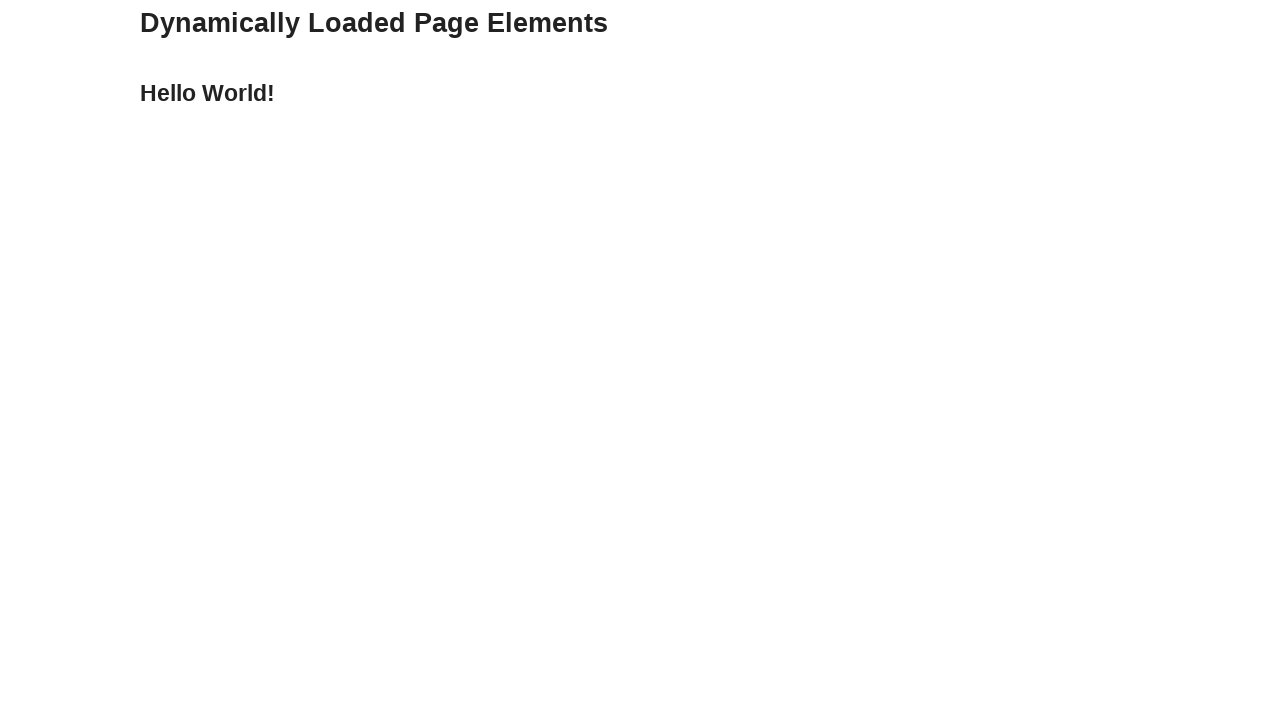

Verified 'Hello World!' text content is displayed correctly
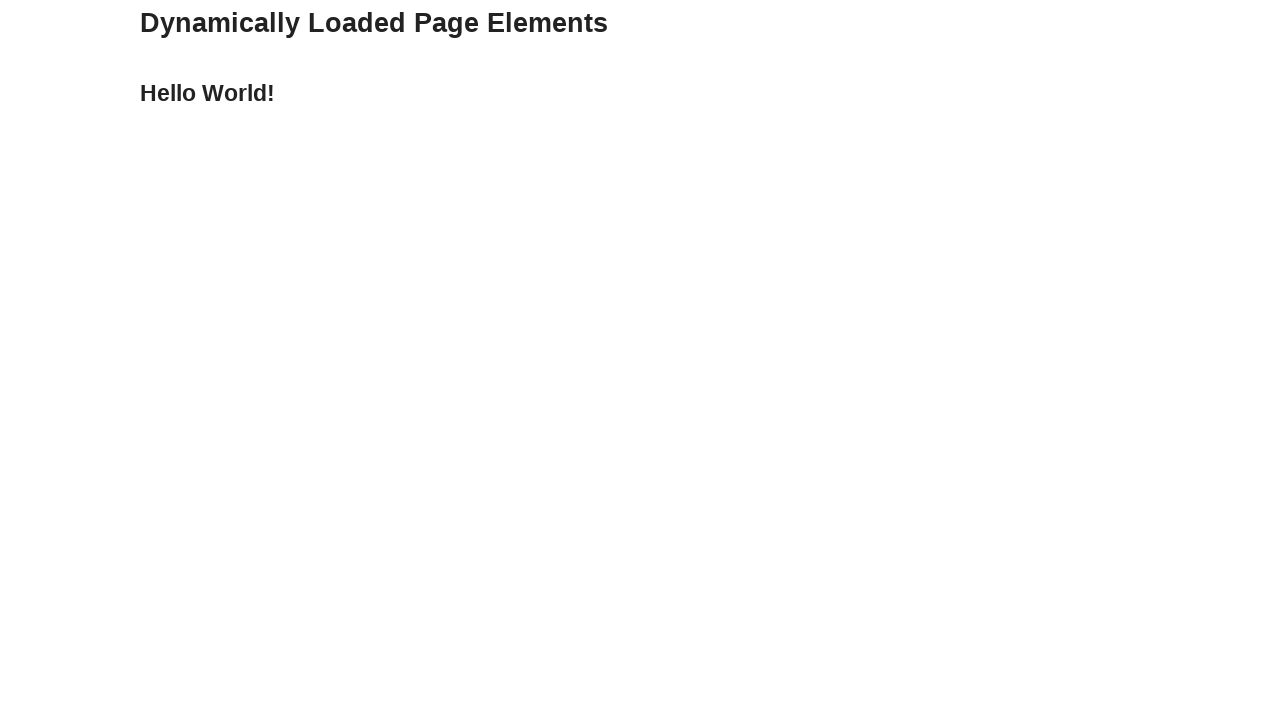

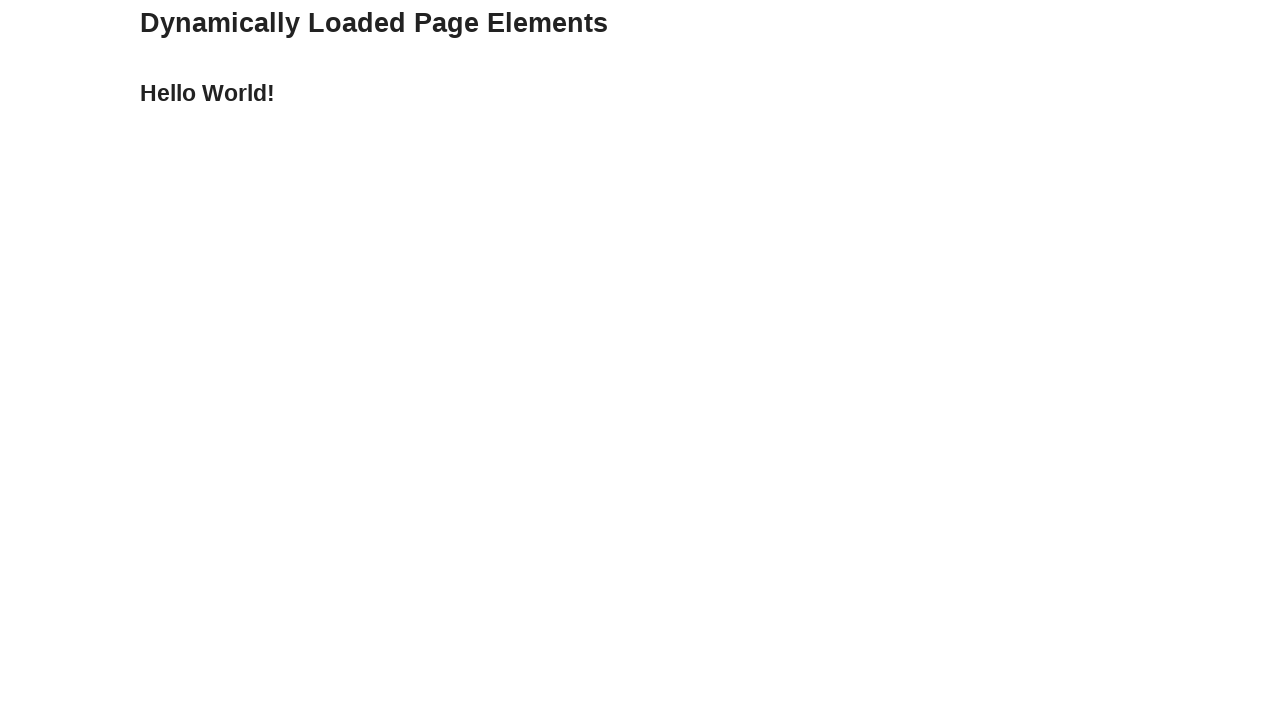